Tests drag and drop functionality on jQuery UI demo page by dragging an element and dropping it onto a target area

Starting URL: https://jqueryui.com/droppable/

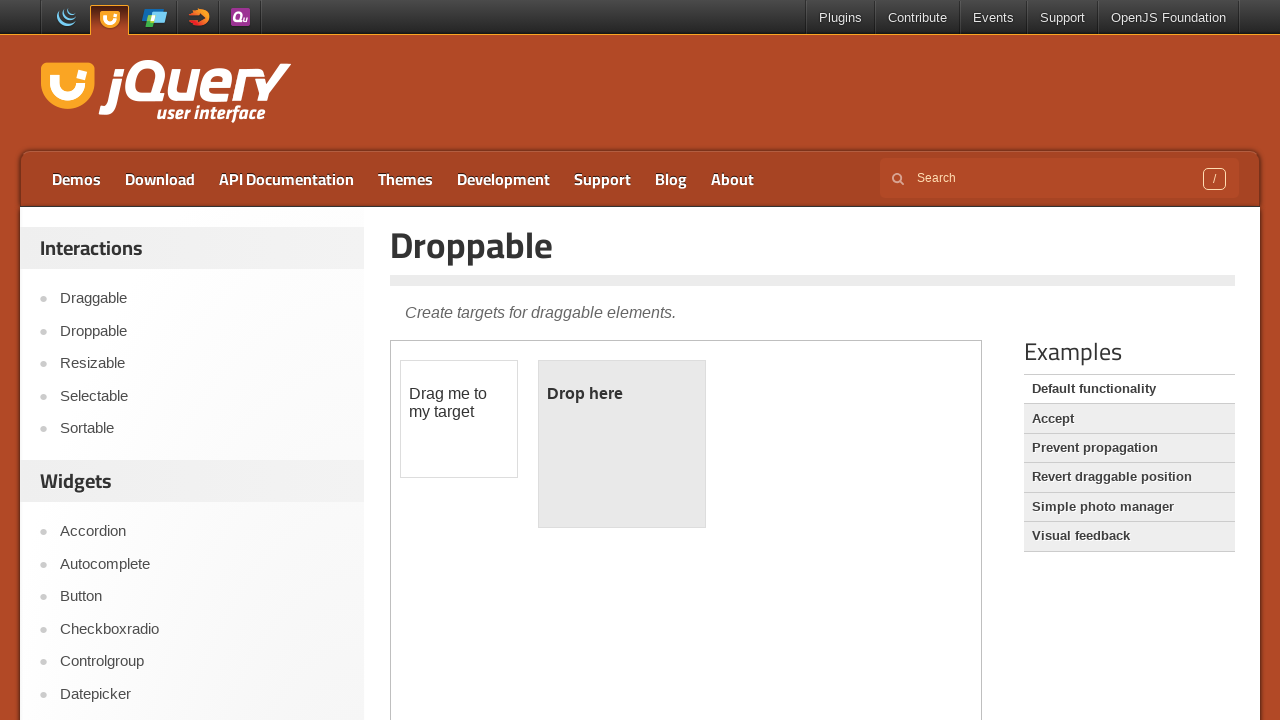

Located iframe containing drag and drop demo
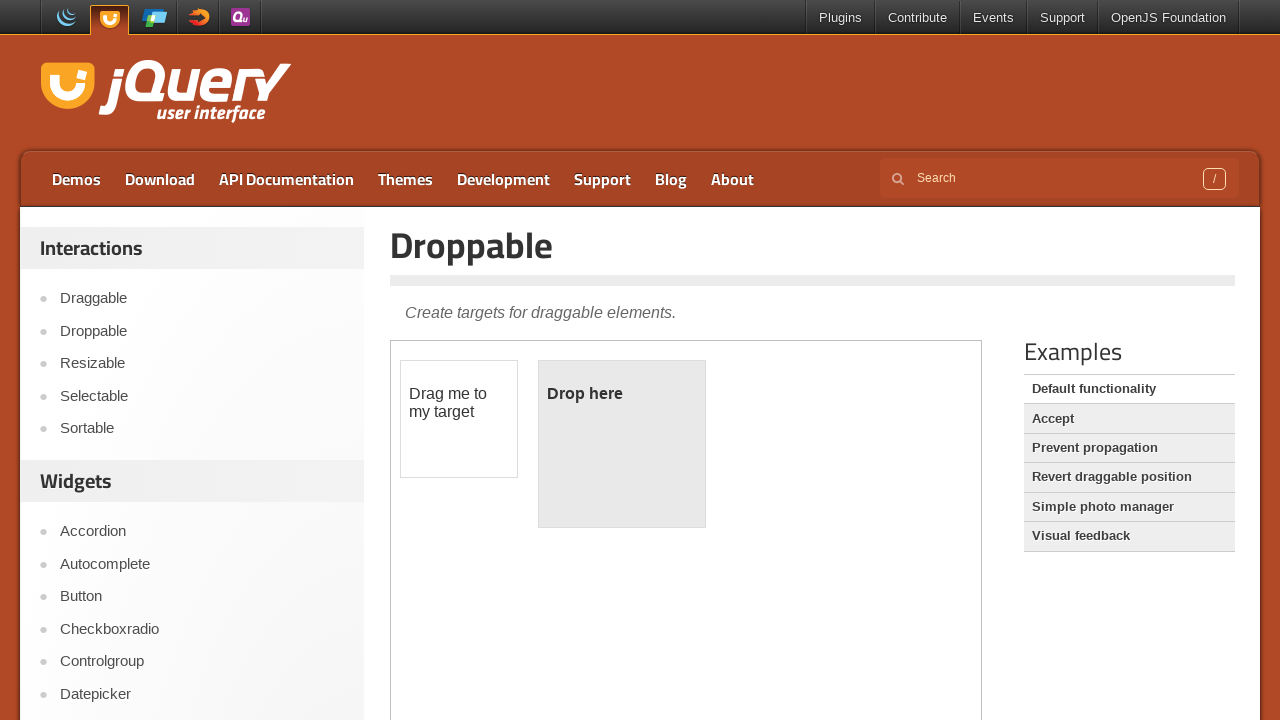

Located draggable element
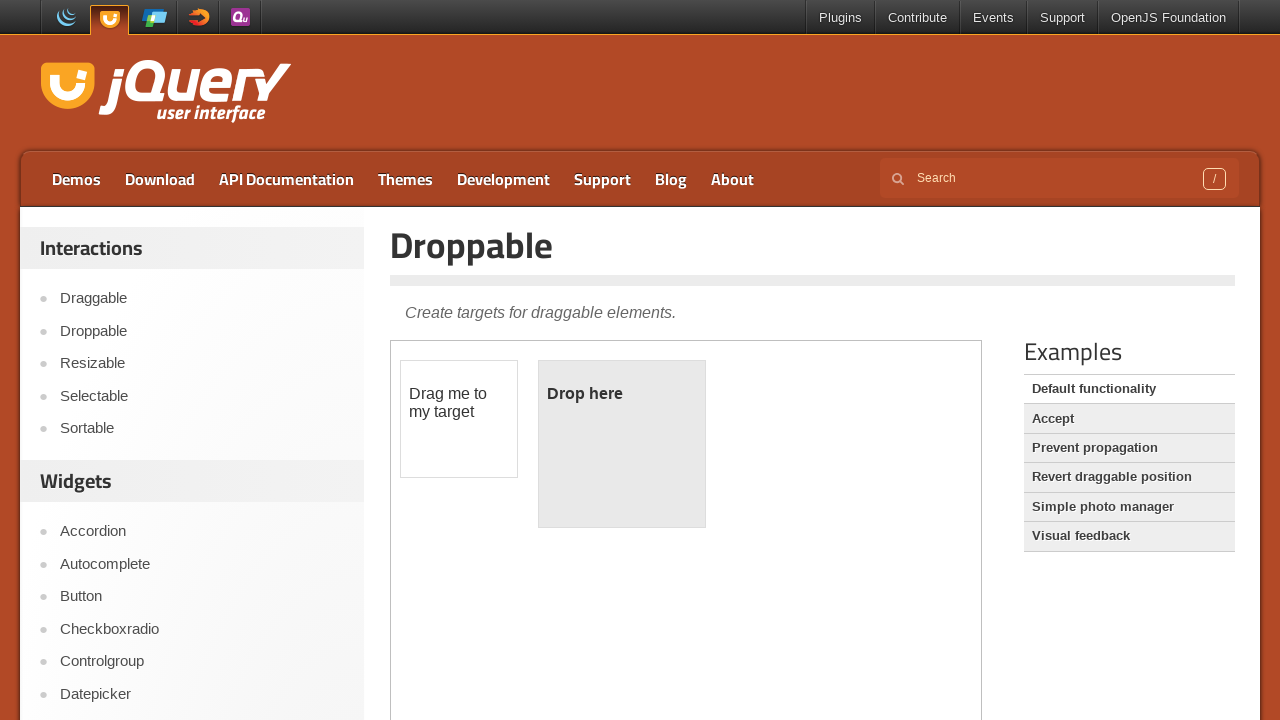

Located droppable target area
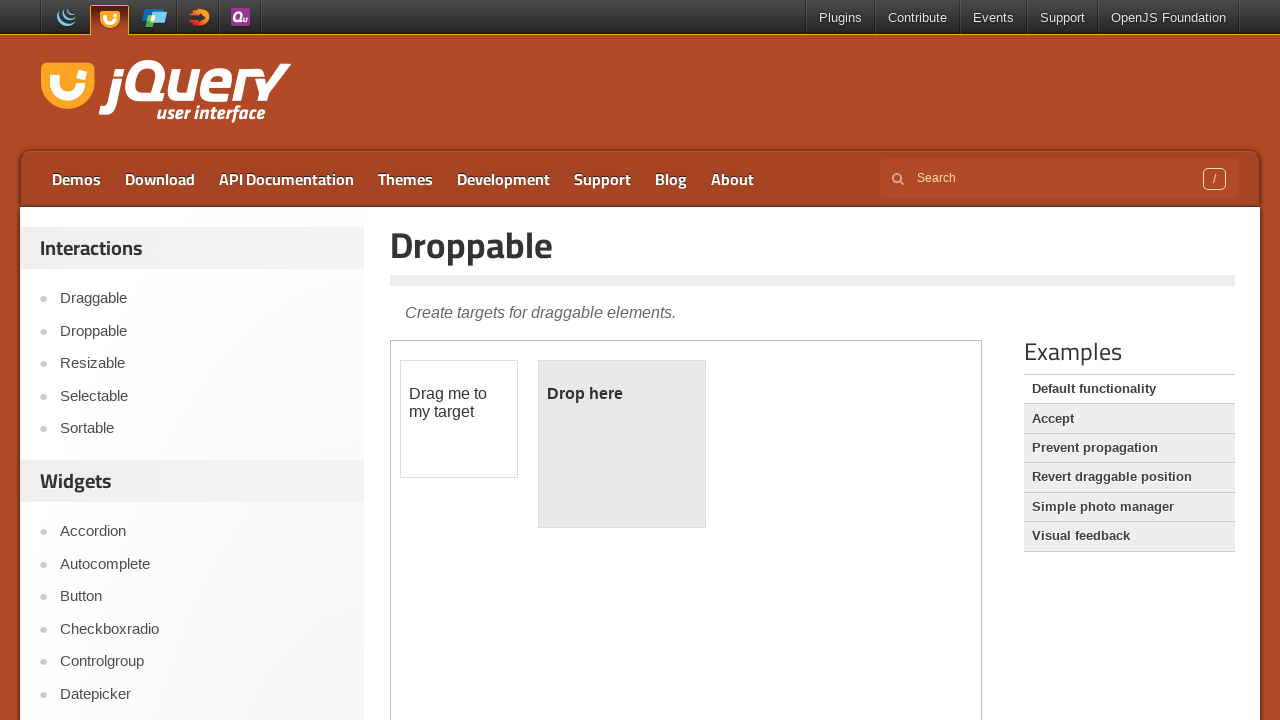

Dragged element from source and dropped onto target area at (622, 444)
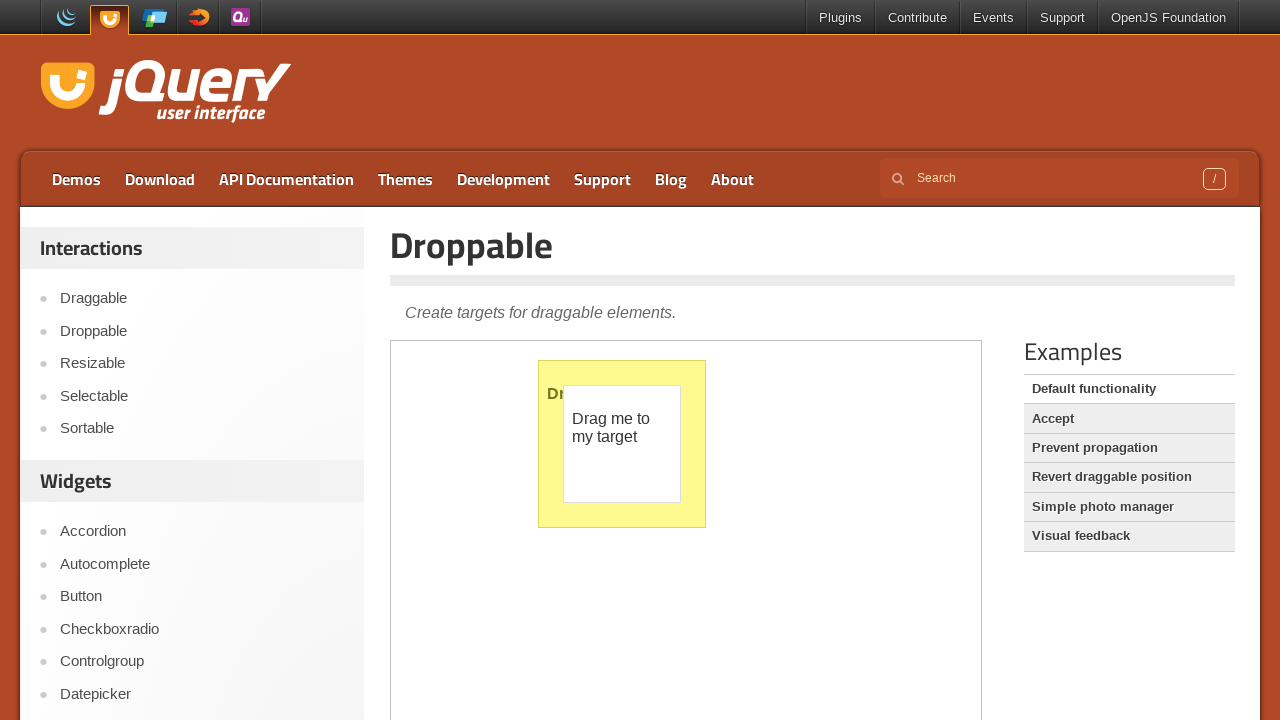

Retrieved text content from droppable area
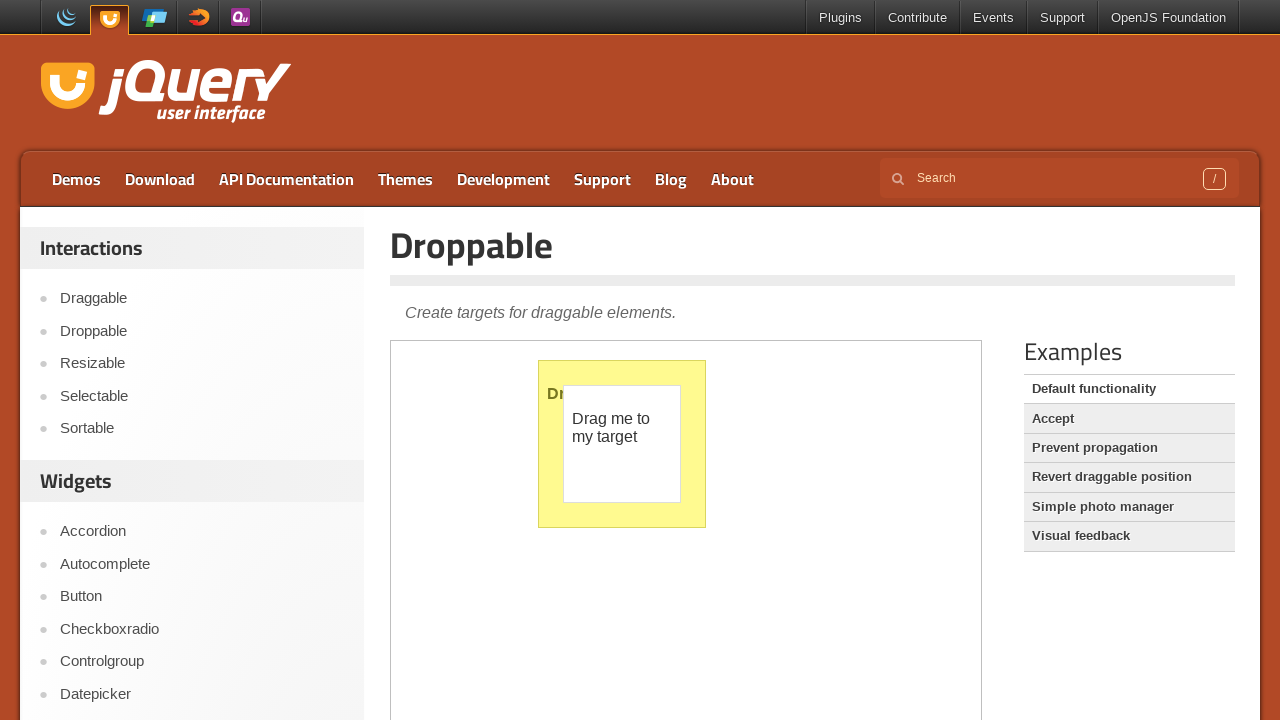

Verified 'Dropped!' text appears in target area - drag and drop successful
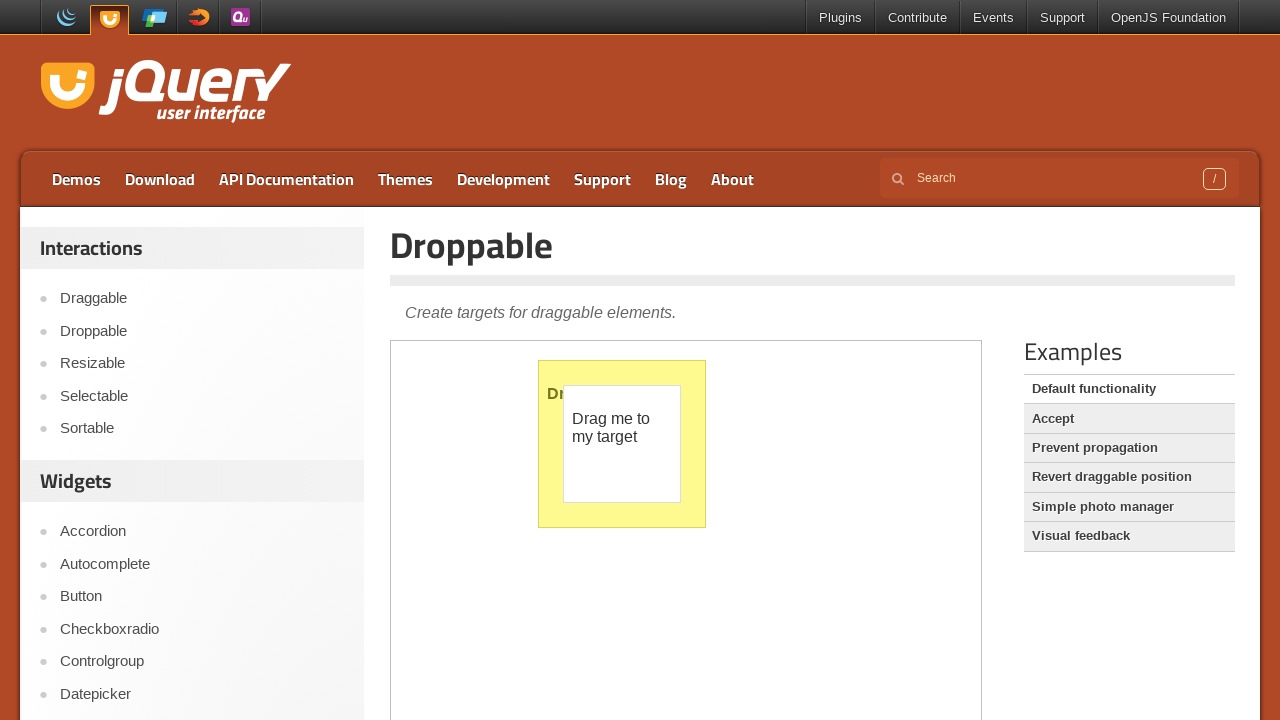

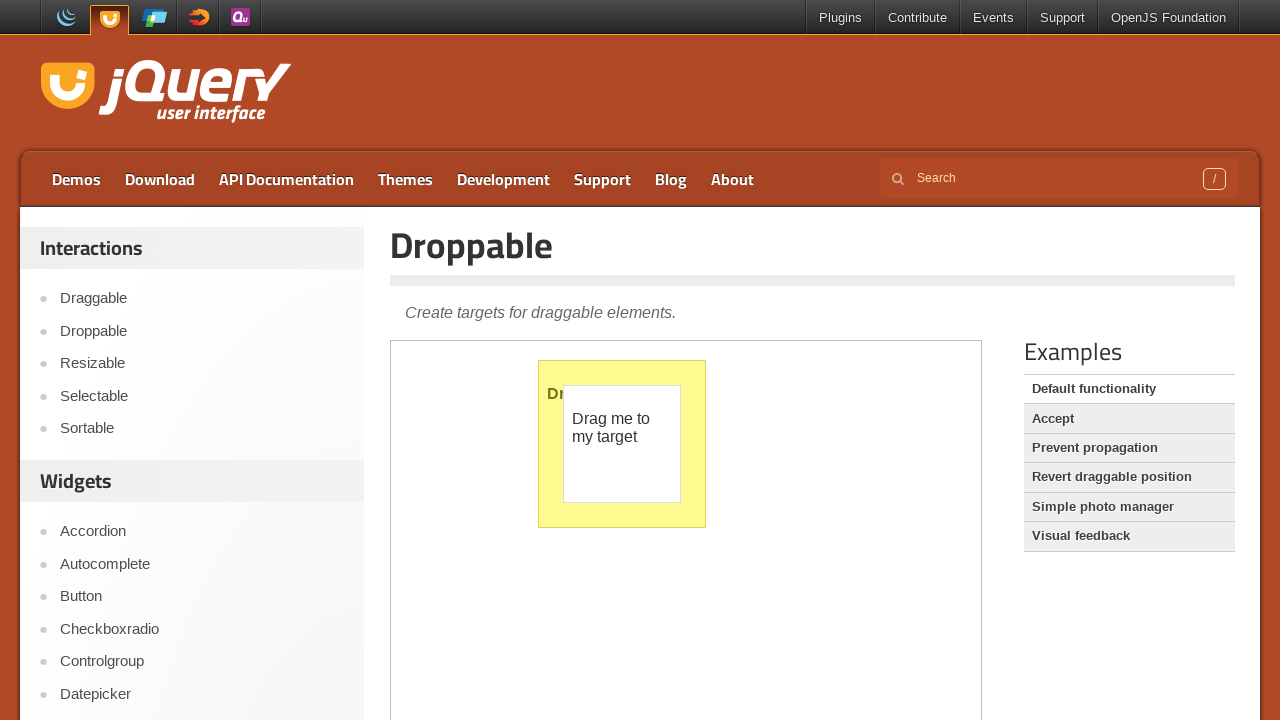